Fills out the practice form with personal information and submits it, then verifies the modal confirmation appears.

Starting URL: https://demoqa.com

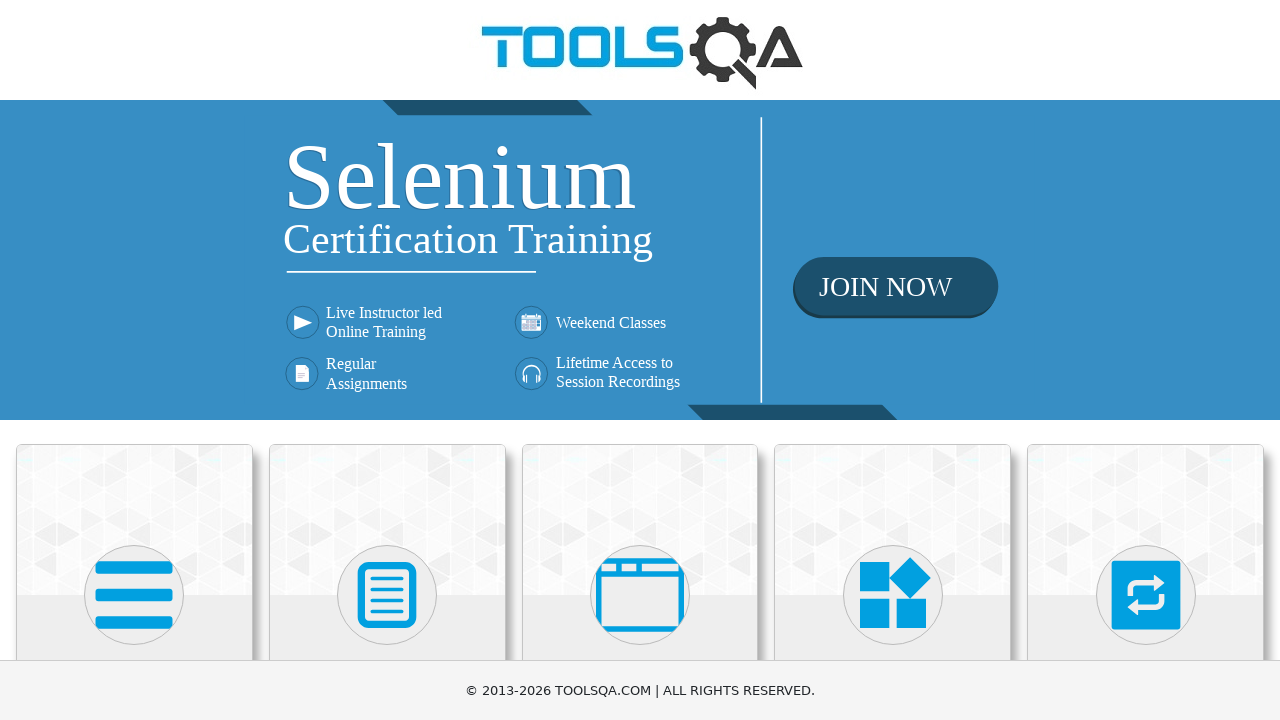

Clicked on Forms category at (387, 360) on text=Forms
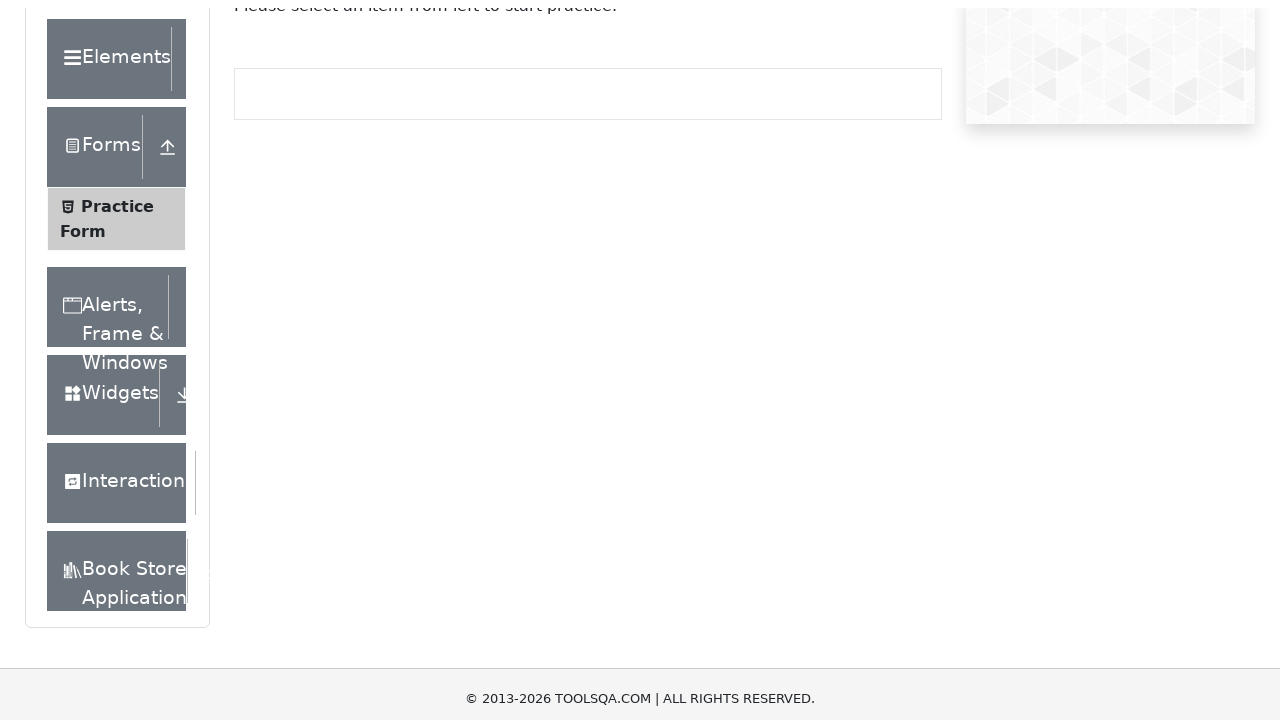

Forms page loaded
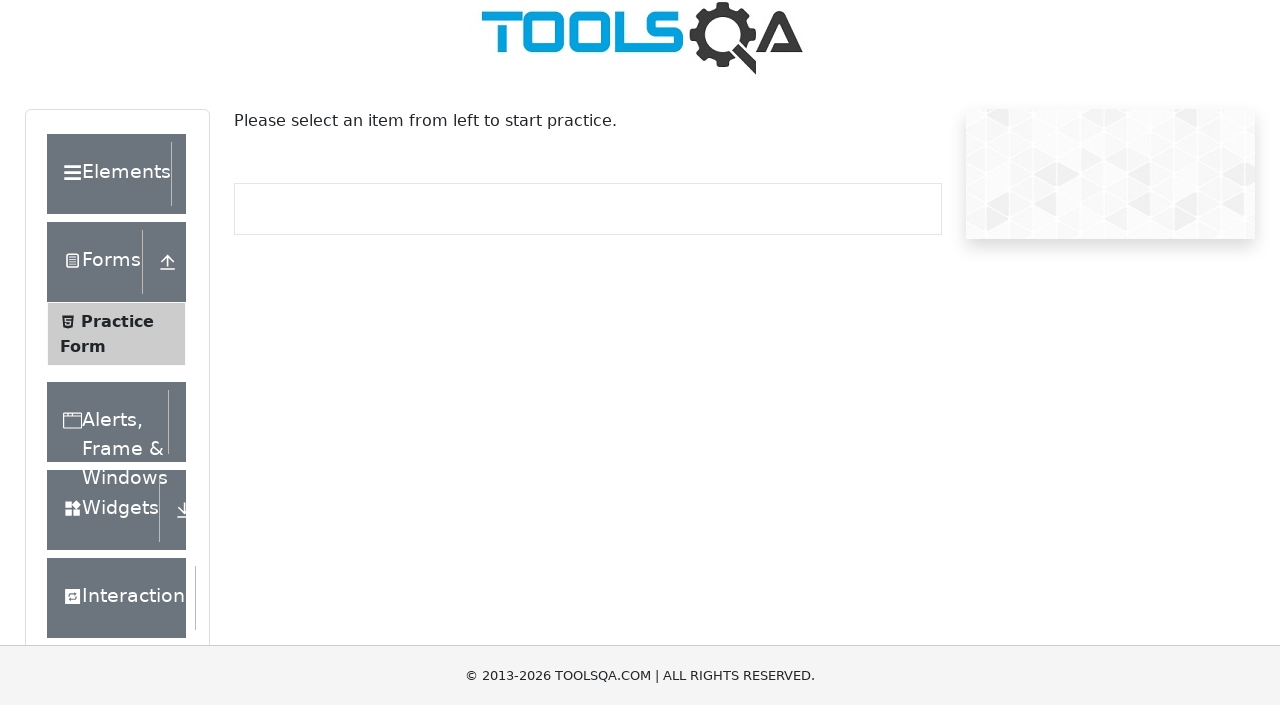

Clicked on Practice Form link at (117, 336) on span:text("Practice Form")
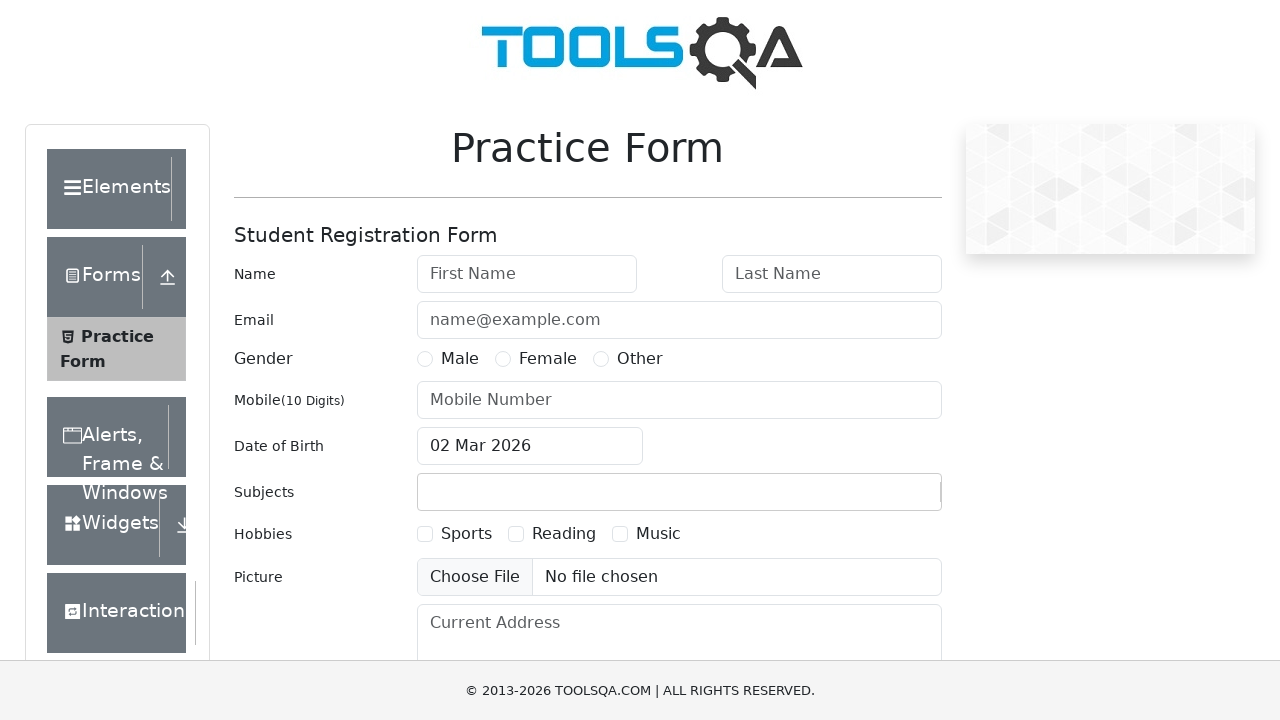

Practice Form page loaded
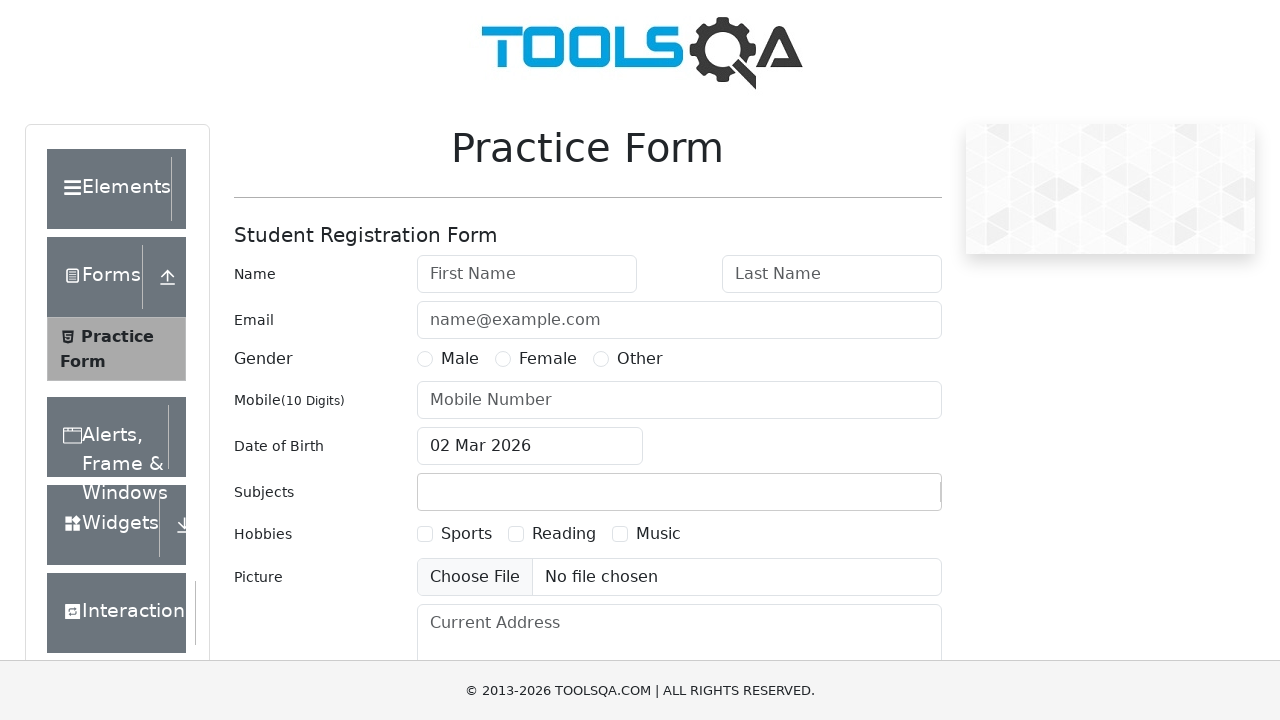

Filled first name field with 'Michael' on #firstName
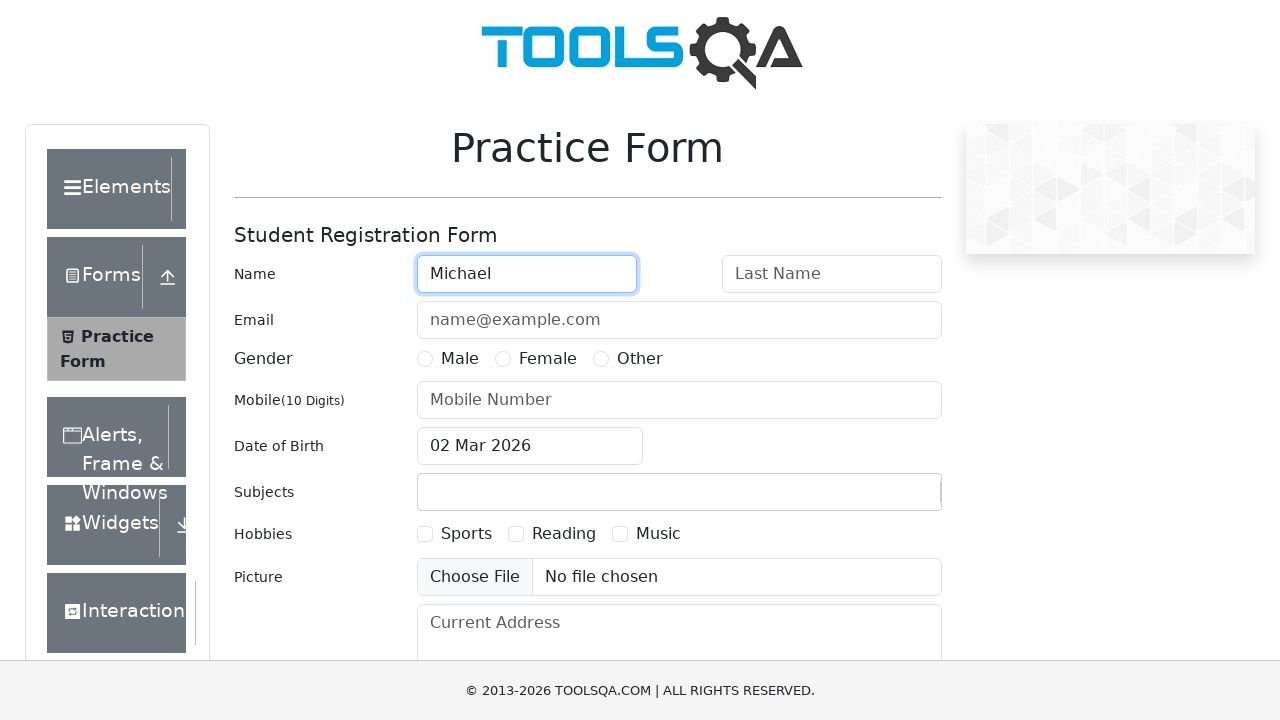

Filled last name field with 'Thompson' on #lastName
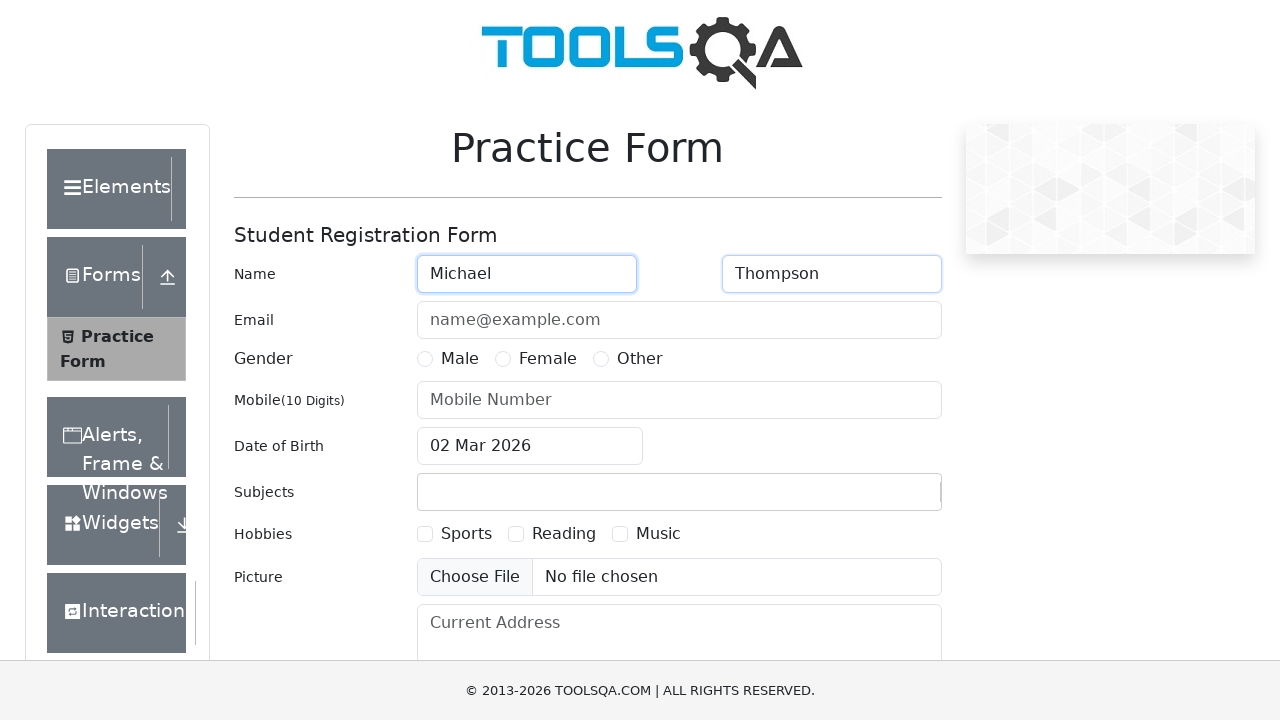

Filled email field with 'michael.thompson@example.com' on #userEmail
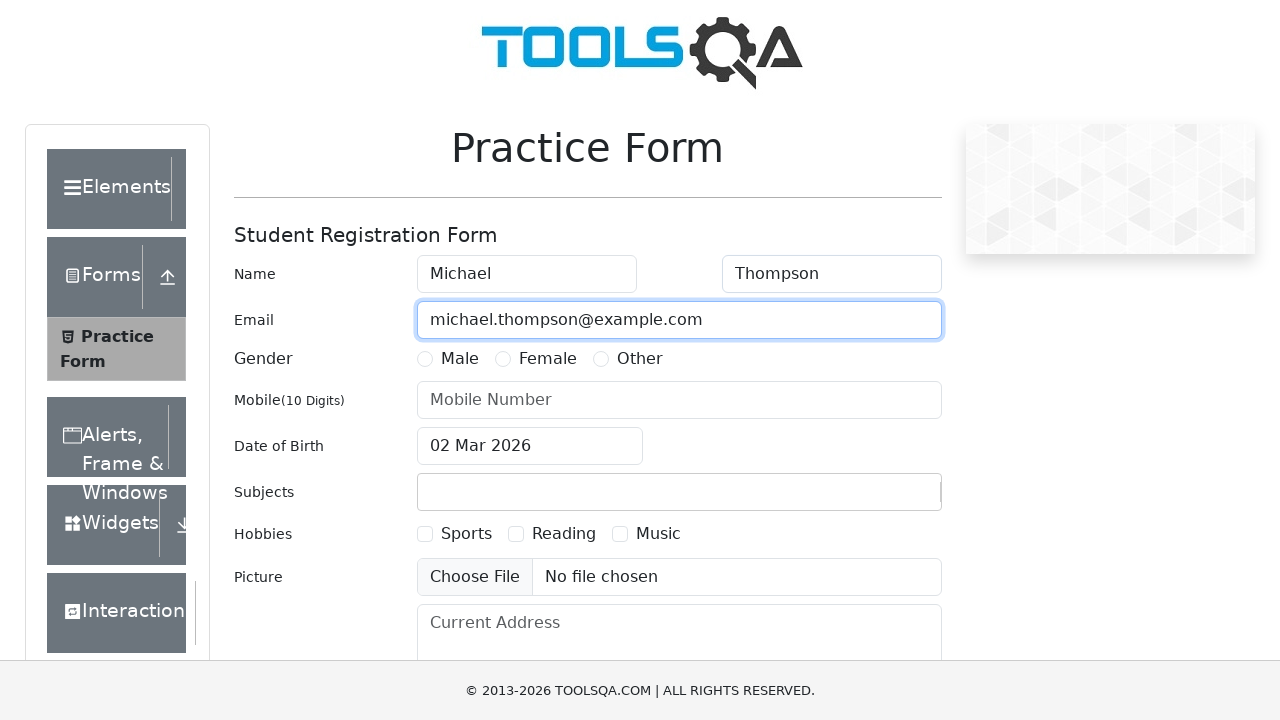

Selected Male gender option at (425, 359) on input[name="gender"][value="Male"]
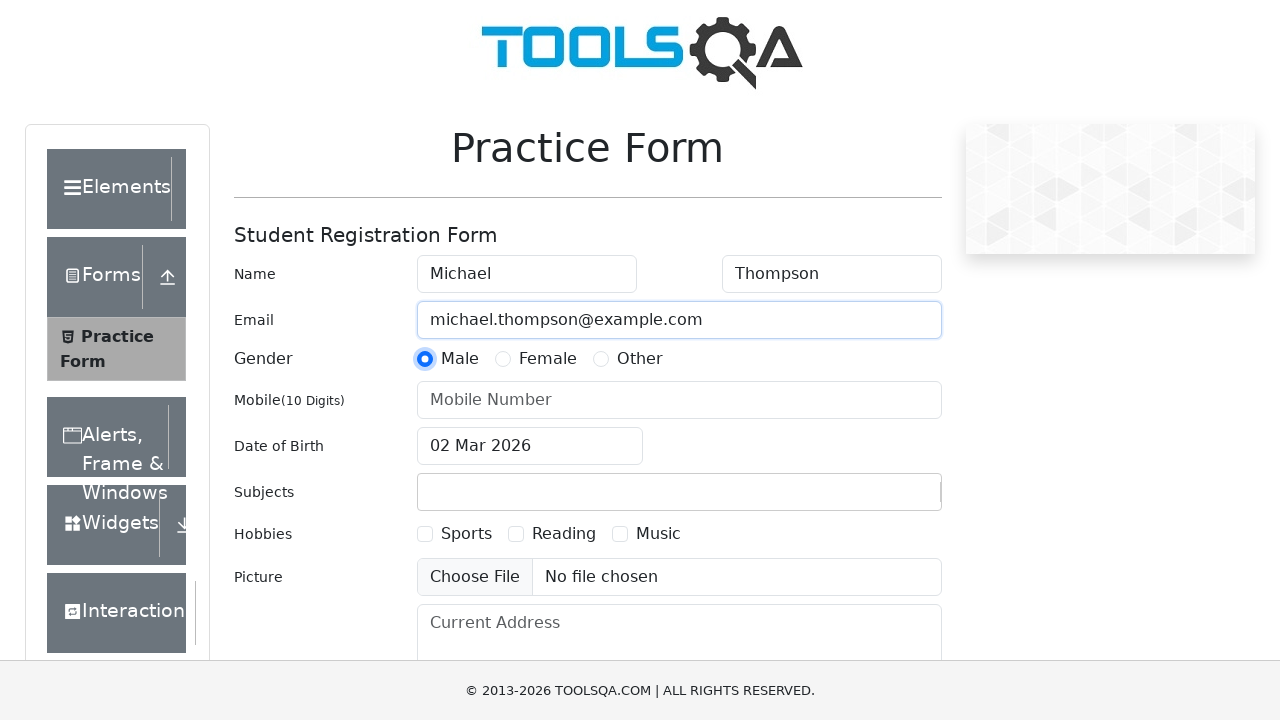

Filled mobile number field with '9876543210' on #userNumber
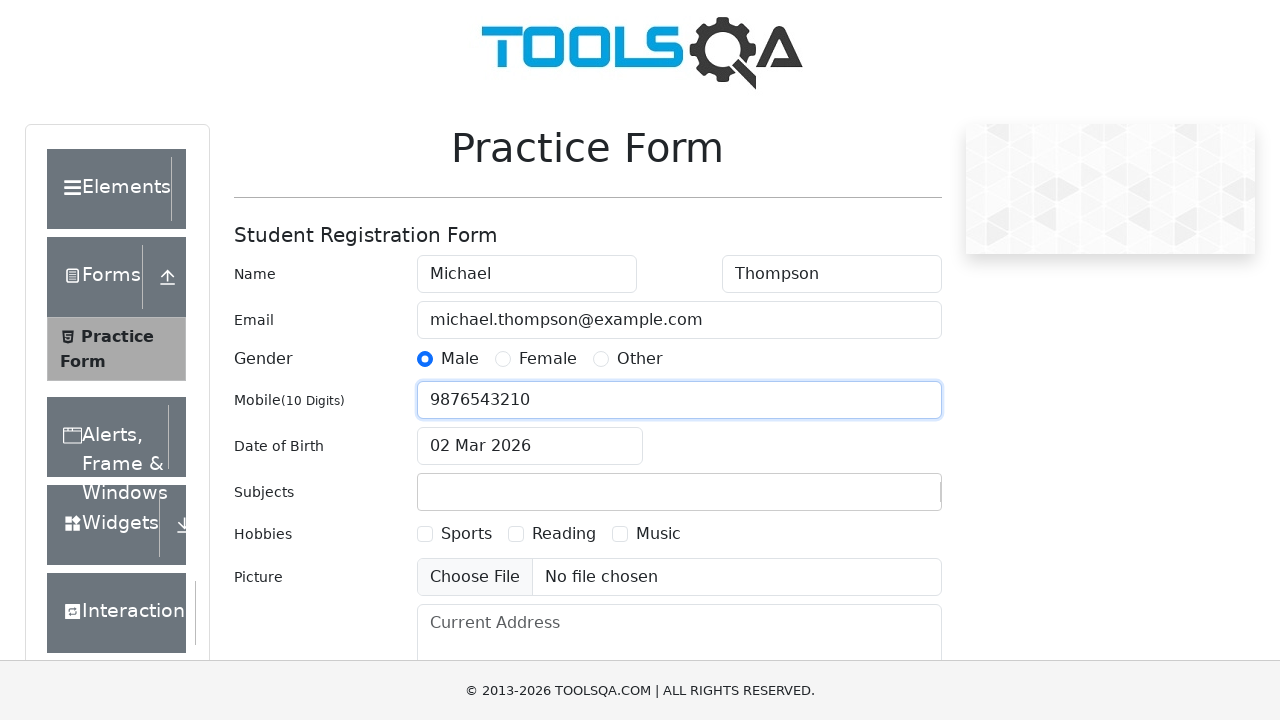

Clicked submit button to submit the practice form at (885, 499) on #submit
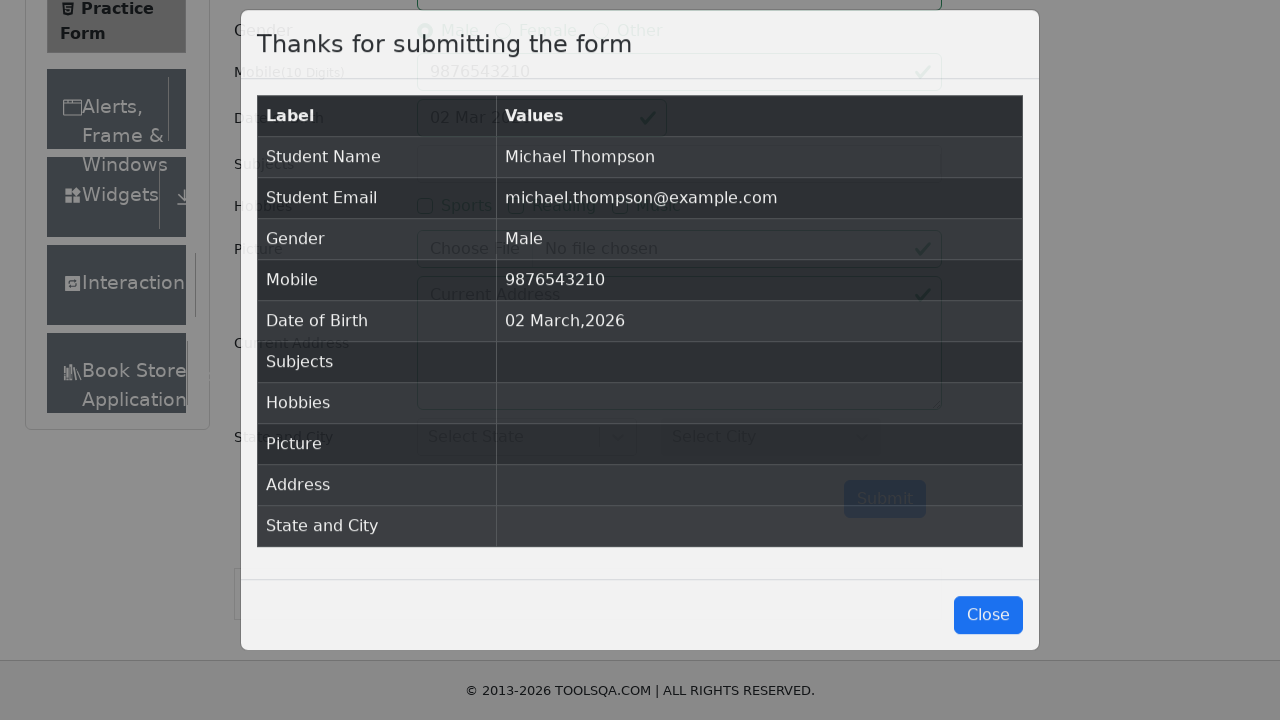

Submission confirmation modal appeared
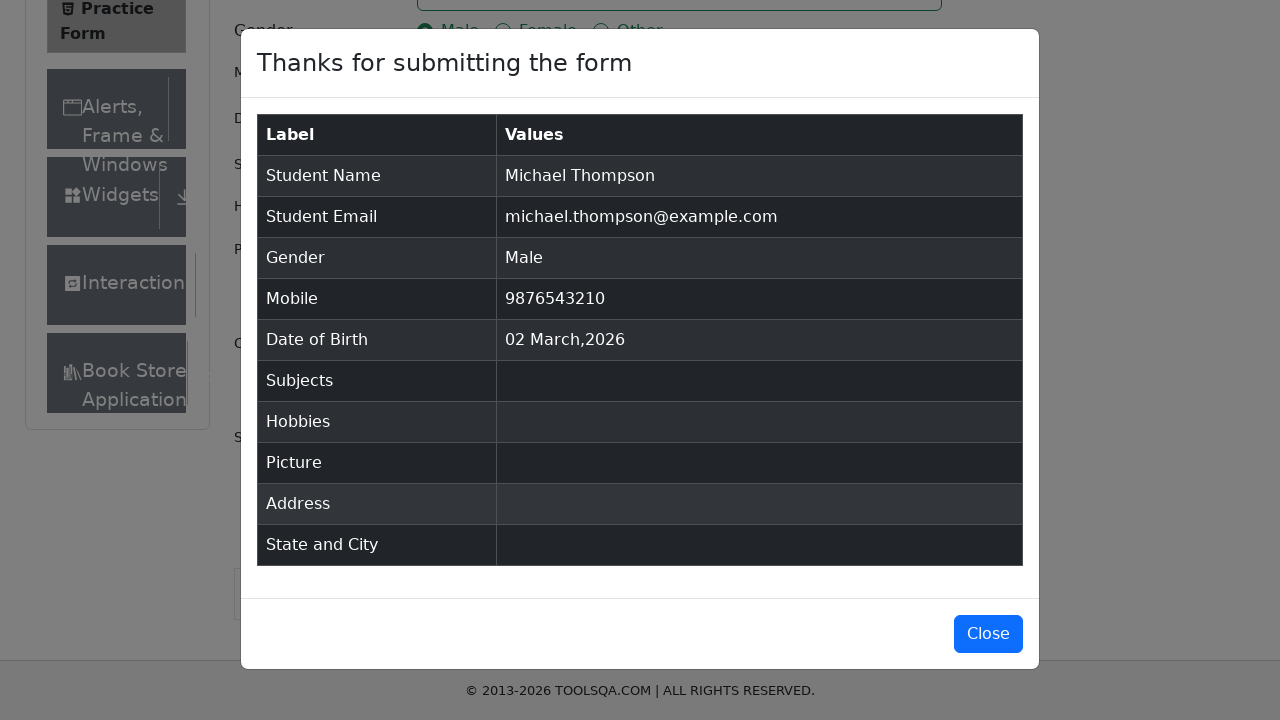

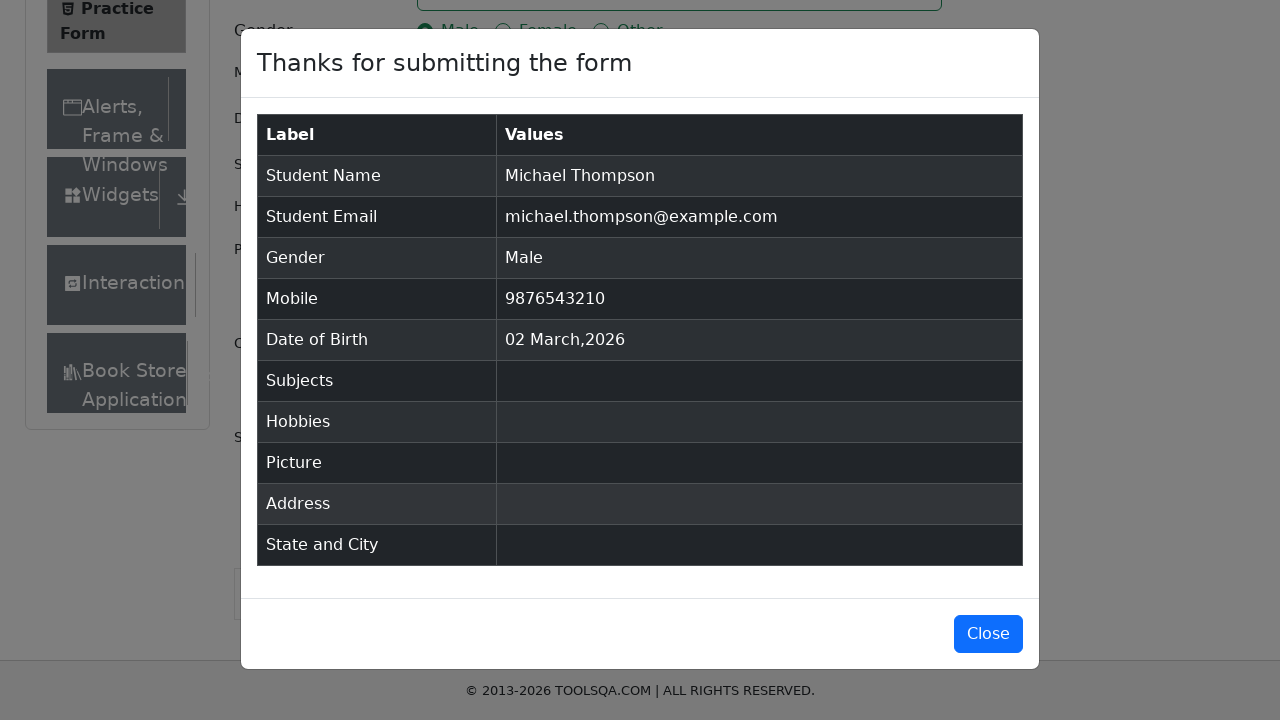